Tests clearing the complete state of all items by checking and then unchecking the toggle-all checkbox

Starting URL: https://demo.playwright.dev/todomvc

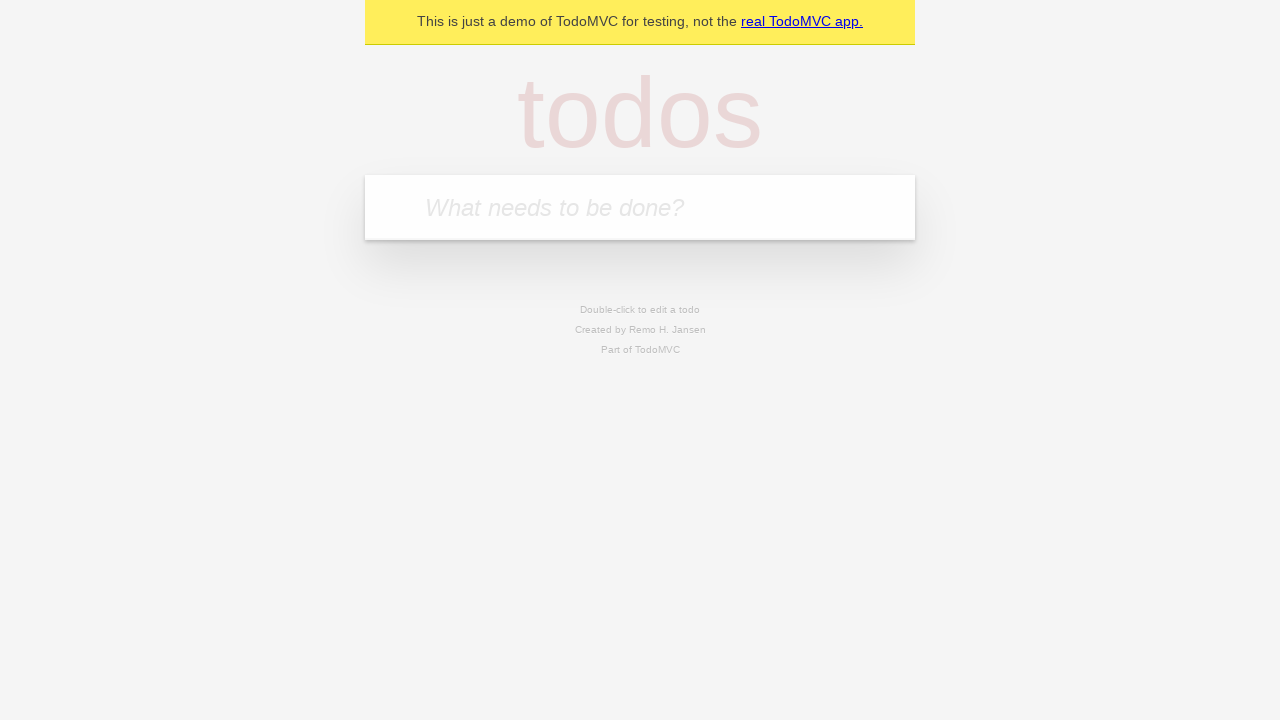

Filled todo input with 'buy some cheese' on internal:attr=[placeholder="What needs to be done?"i]
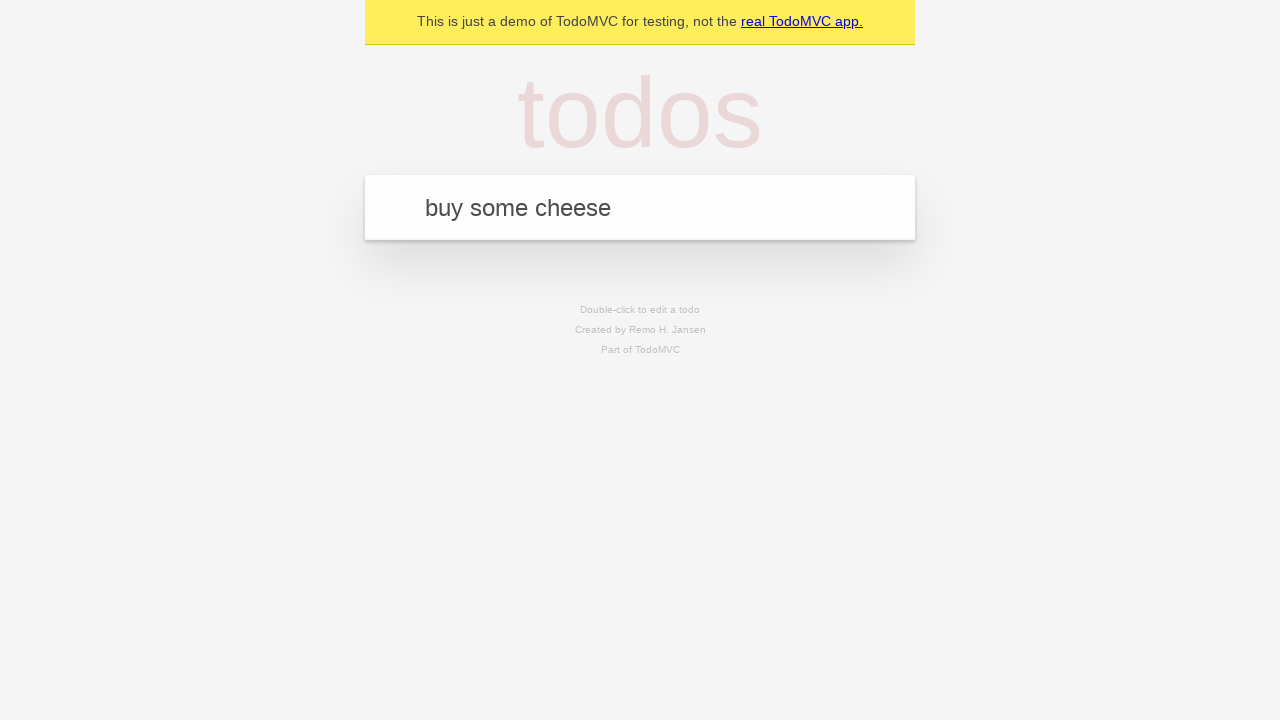

Pressed Enter to create first todo on internal:attr=[placeholder="What needs to be done?"i]
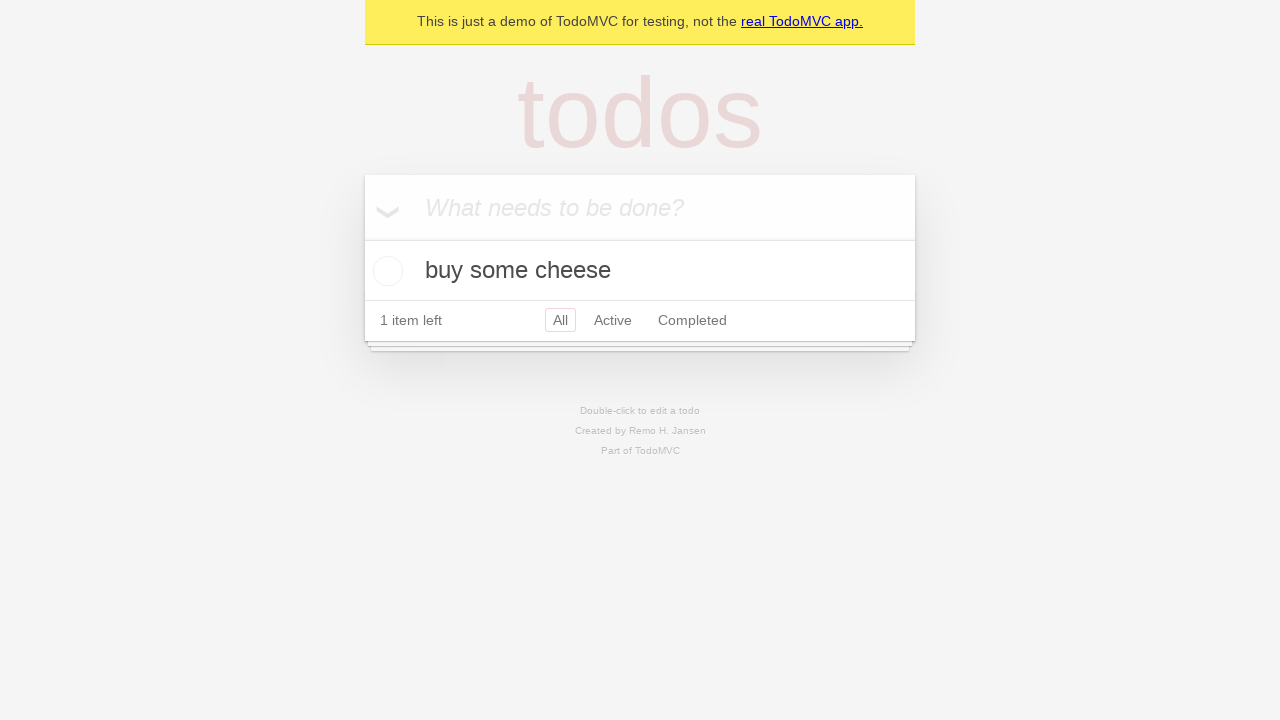

Filled todo input with 'feed the cat' on internal:attr=[placeholder="What needs to be done?"i]
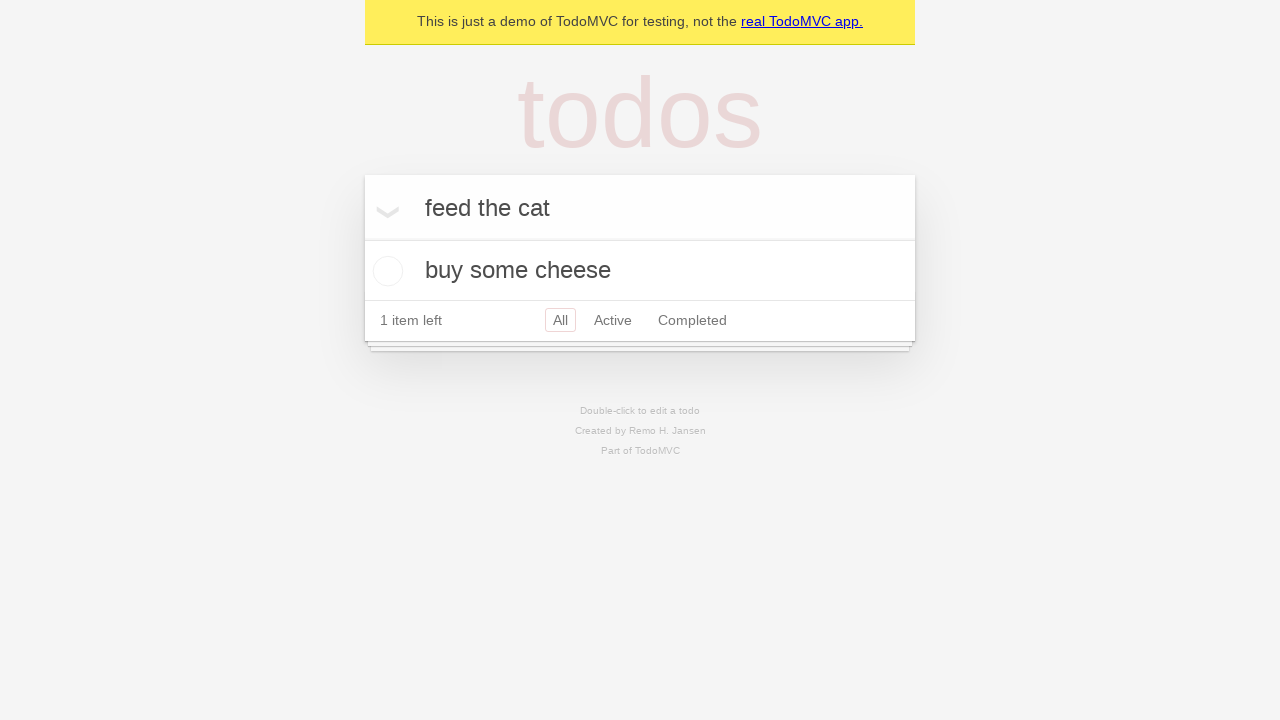

Pressed Enter to create second todo on internal:attr=[placeholder="What needs to be done?"i]
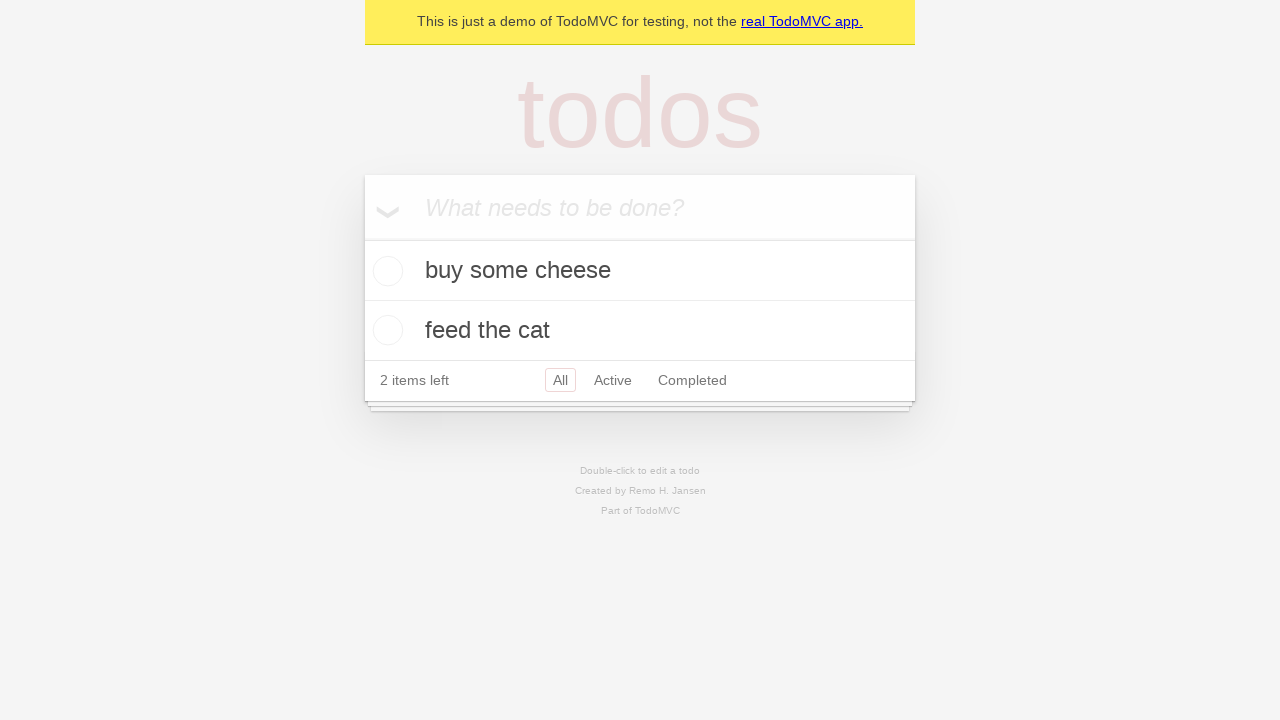

Filled todo input with 'book a doctors appointment' on internal:attr=[placeholder="What needs to be done?"i]
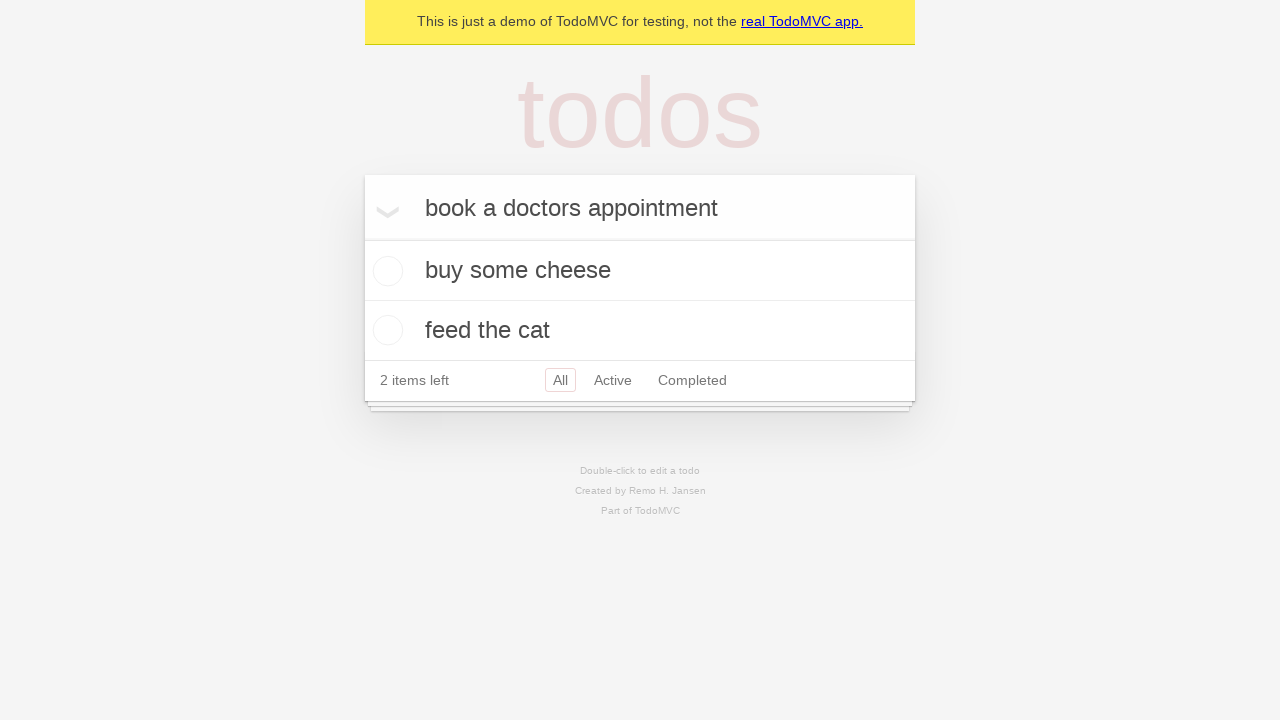

Pressed Enter to create third todo on internal:attr=[placeholder="What needs to be done?"i]
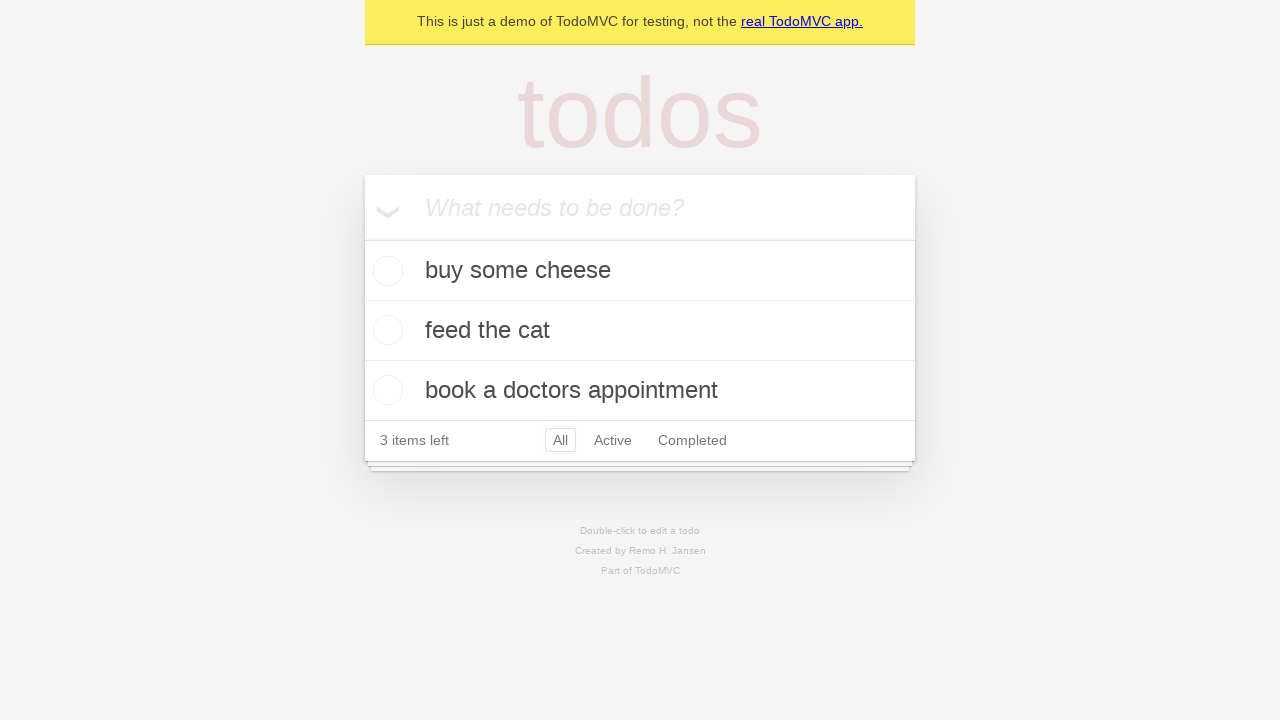

Verified all 3 todos were created in localStorage
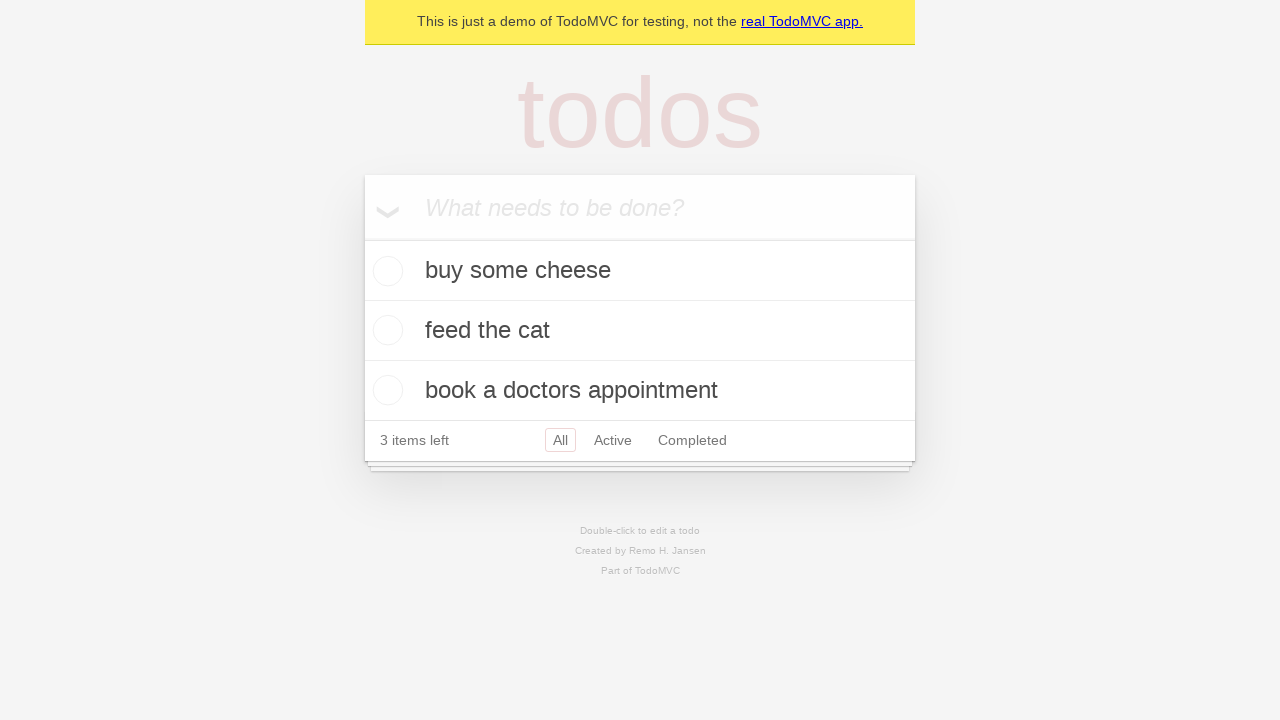

Checked the toggle-all checkbox to mark all todos as complete at (362, 238) on internal:label="Mark all as complete"i
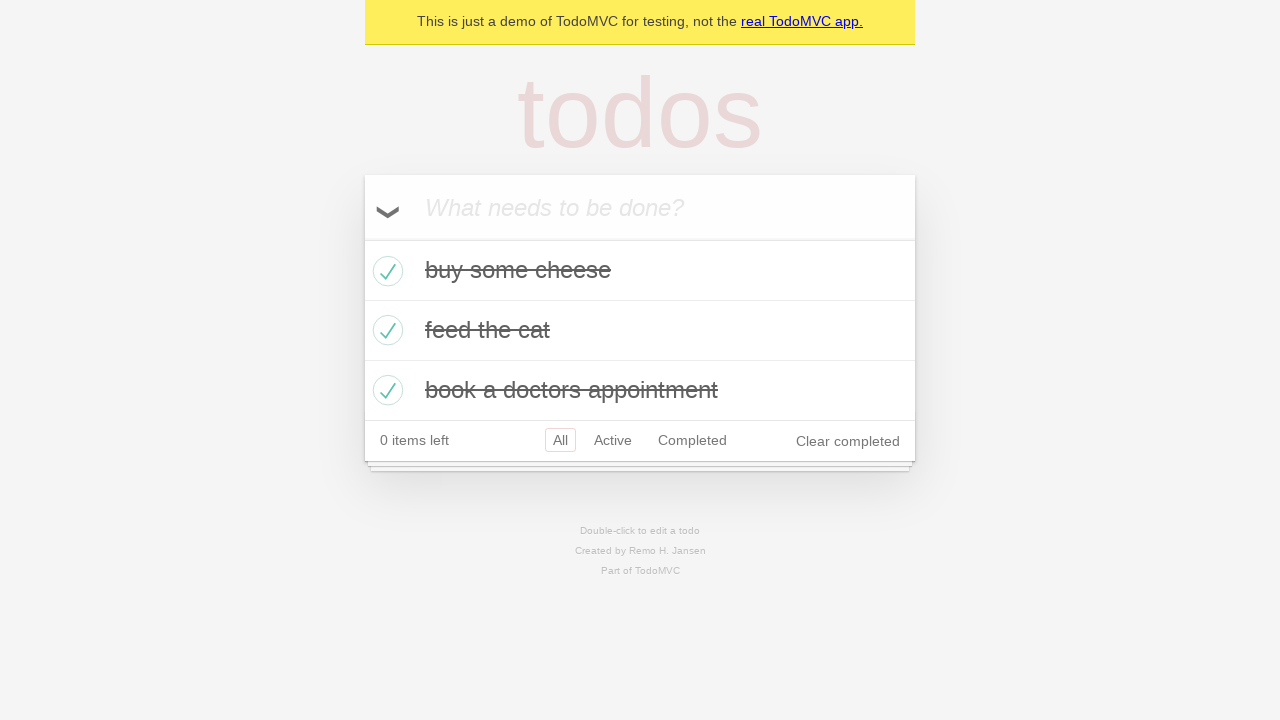

Unchecked the toggle-all checkbox to clear complete state of all todos at (362, 238) on internal:label="Mark all as complete"i
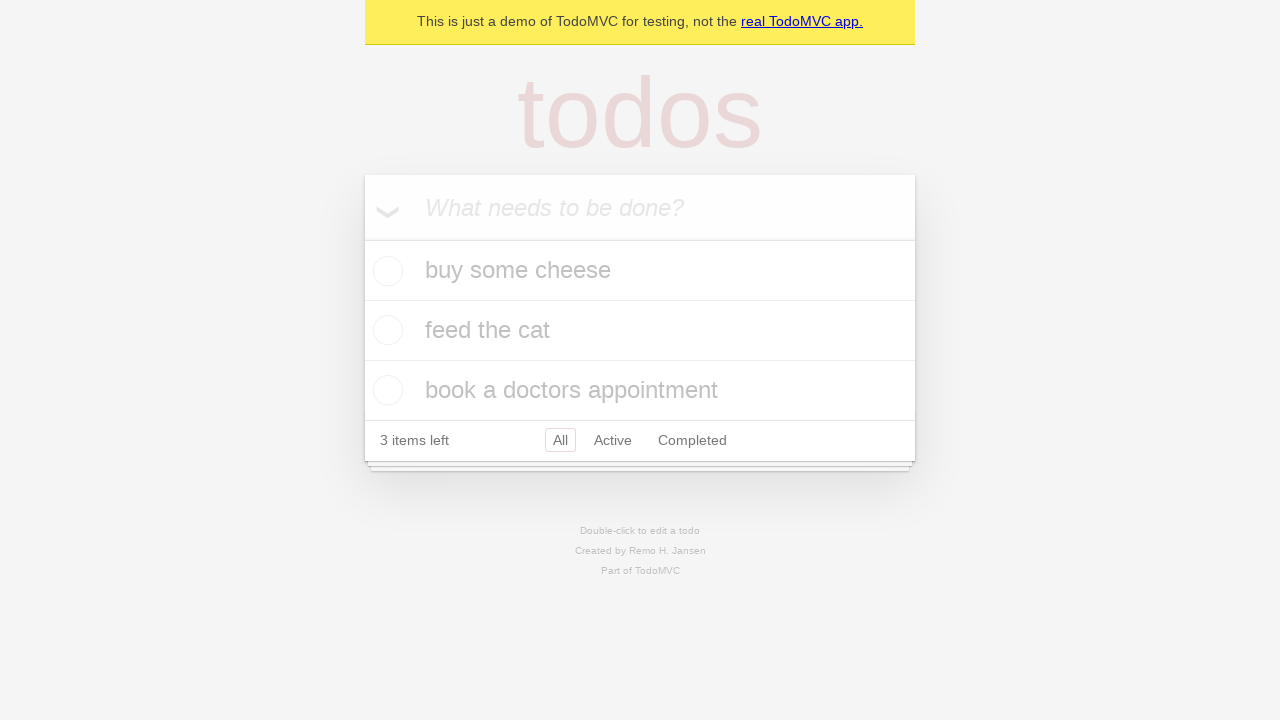

Waited for state update to complete
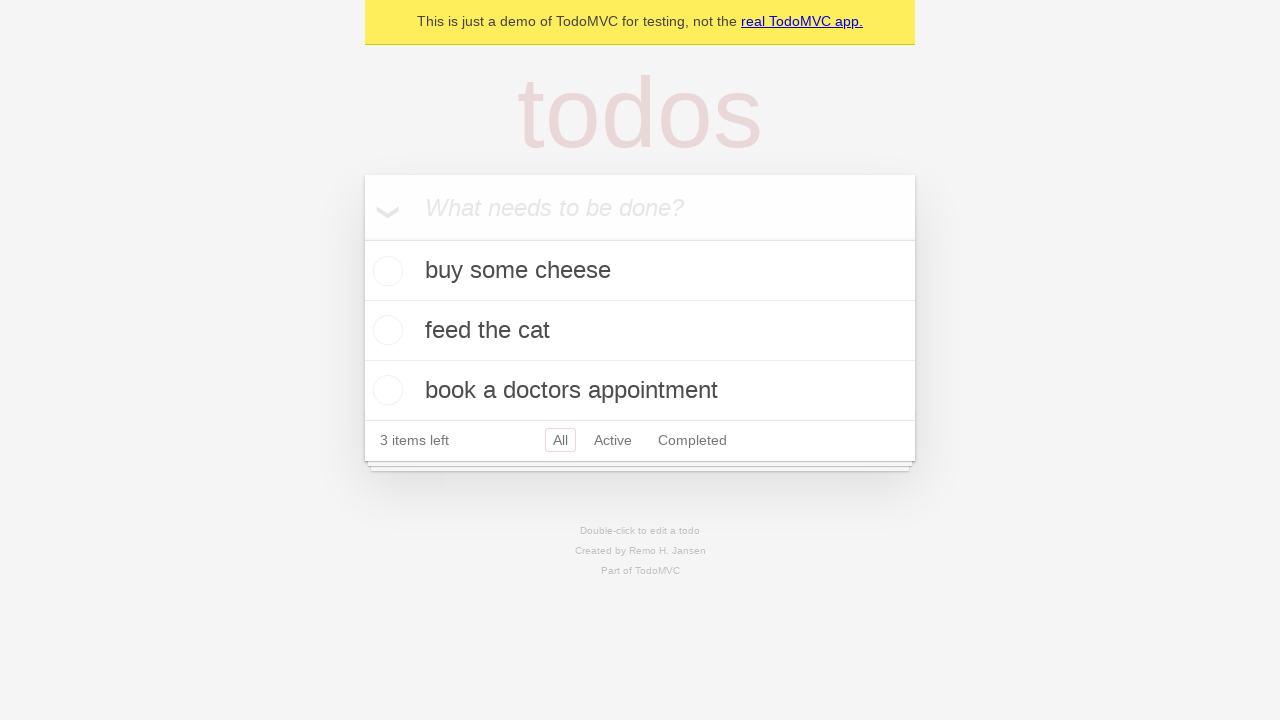

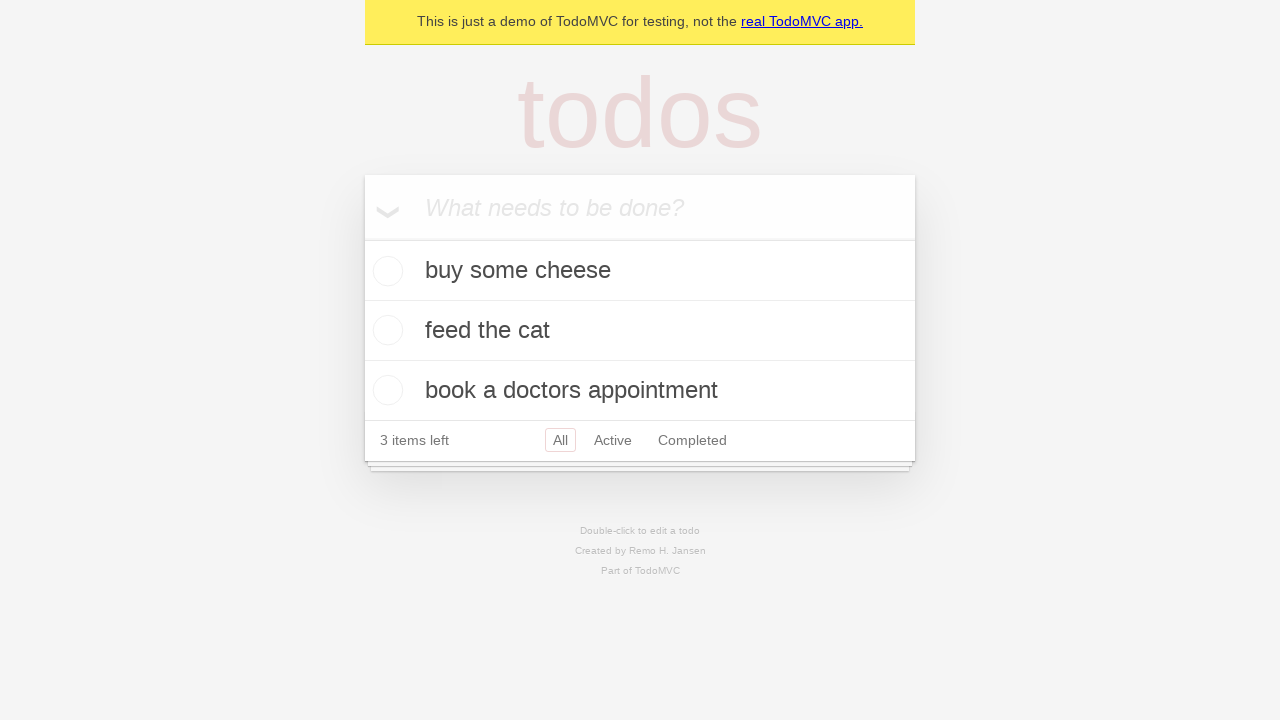